Tests navigation through sitemap links by clicking on various page URLs in the sitemap and navigating back, verifying the sitemap links are functional

Starting URL: https://www.getcalley.com/page-sitemap.xml

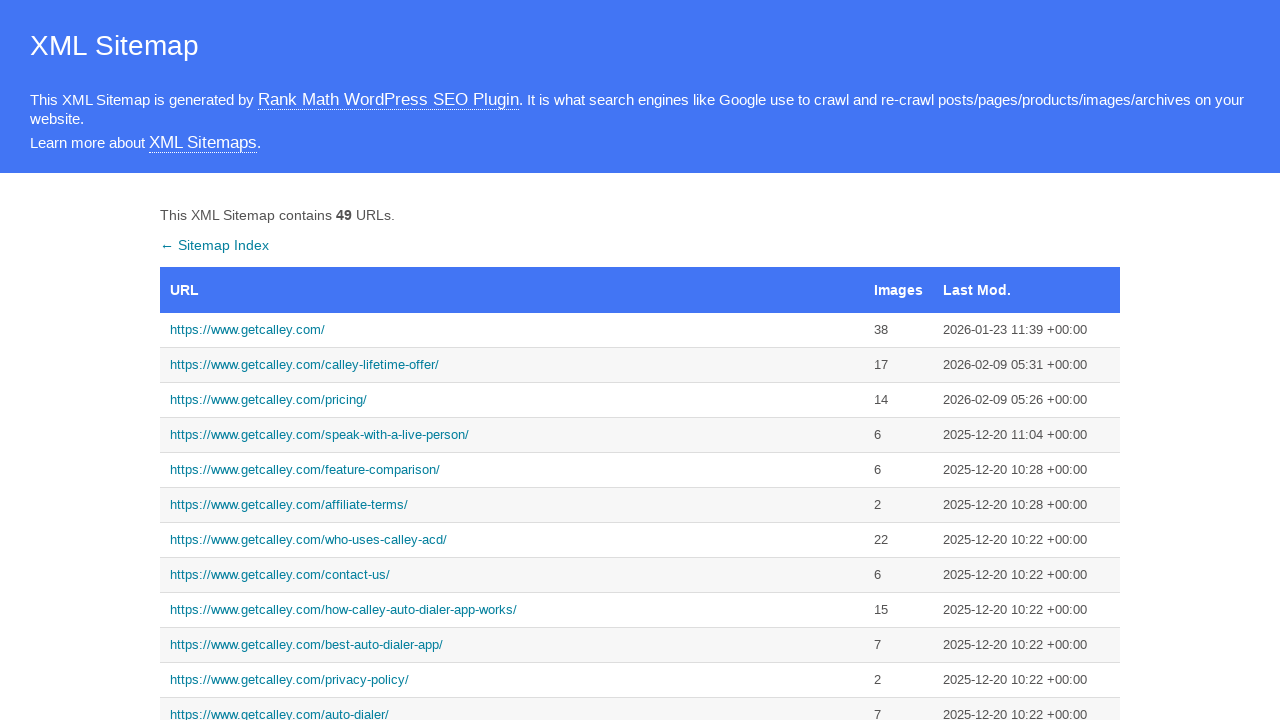

Set viewport size to 1366x768
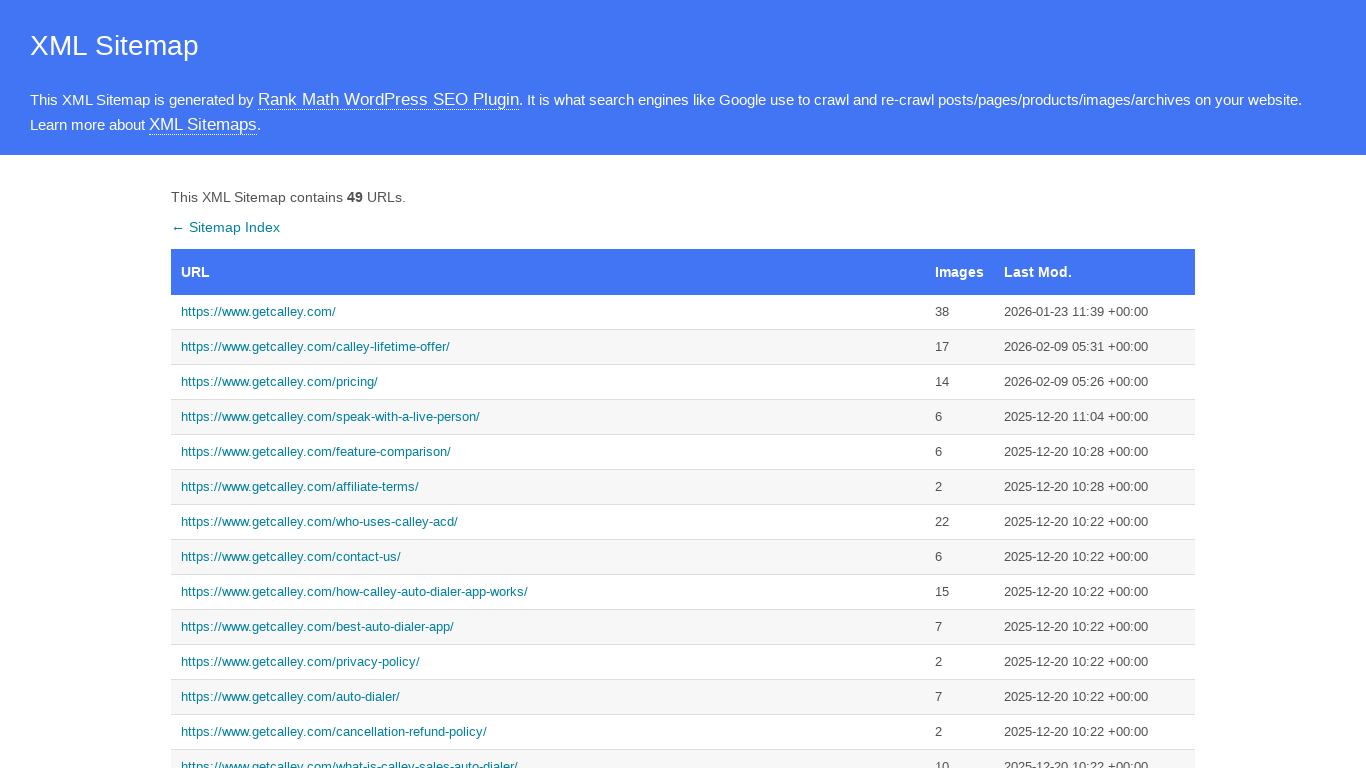

Clicked on homepage link from sitemap at (548, 312) on xpath=//a[text()='https://www.getcalley.com/']
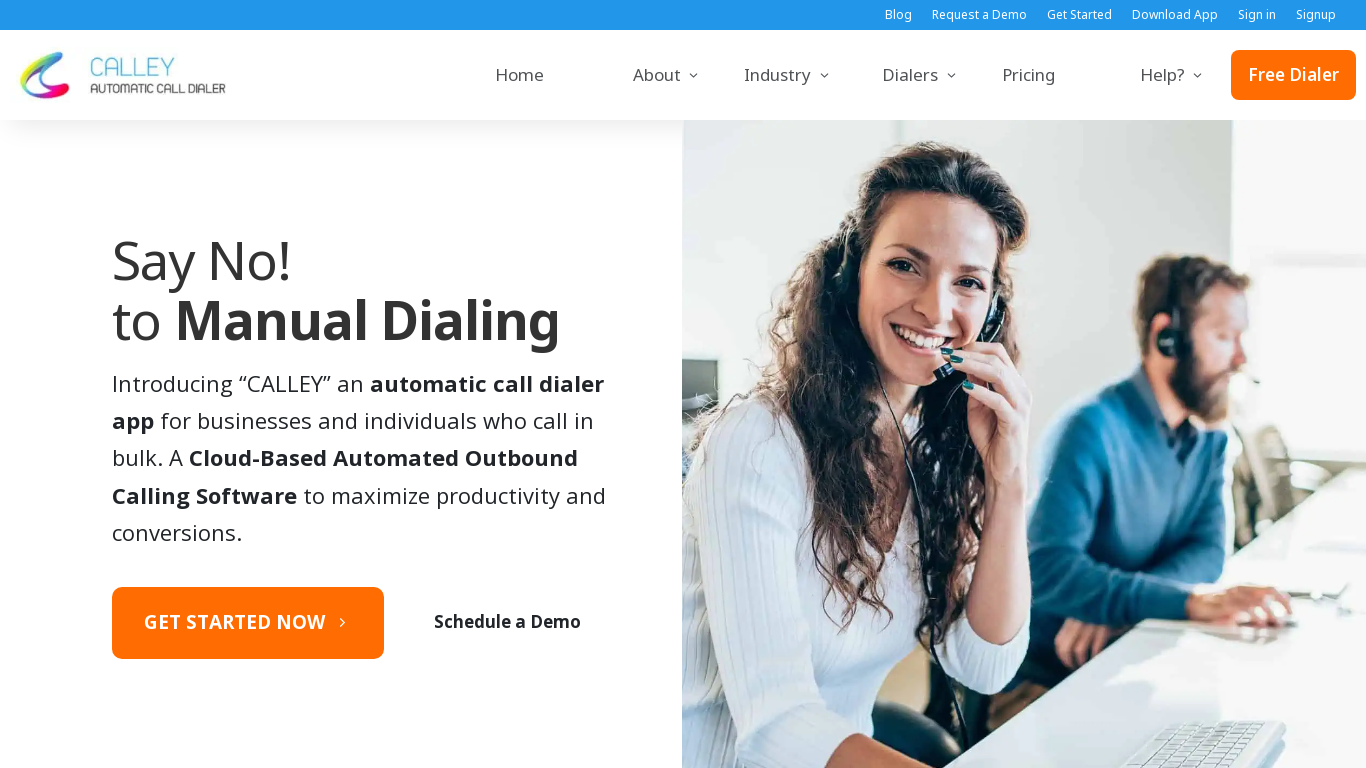

Homepage loaded
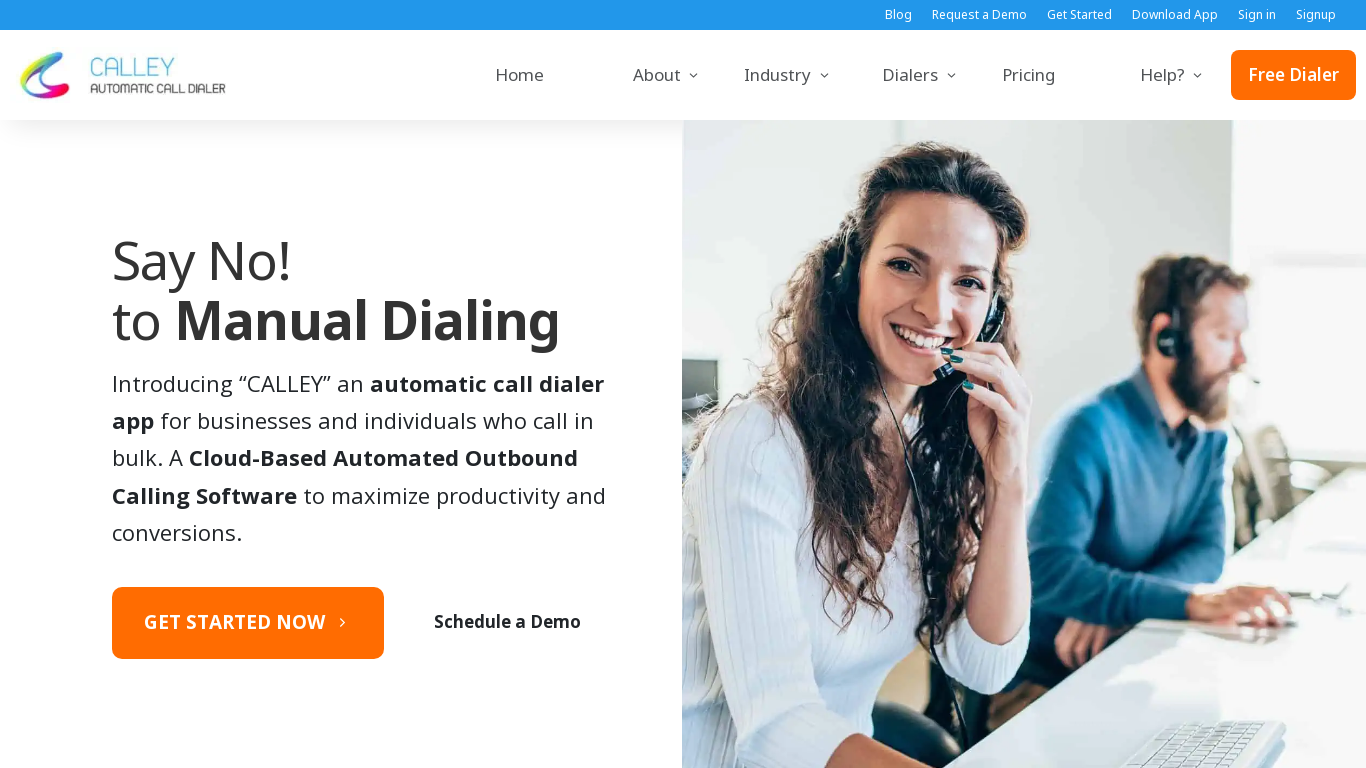

Navigated back to sitemap
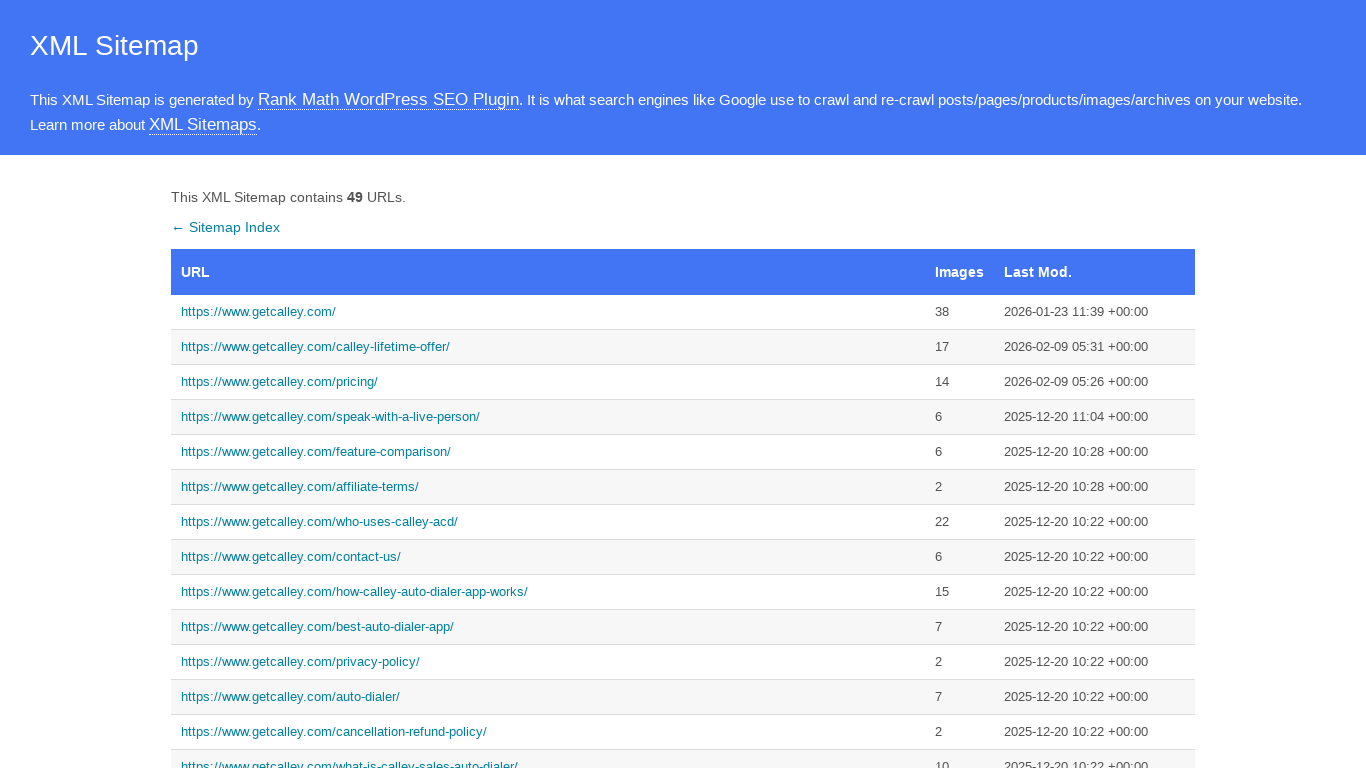

Sitemap page loaded
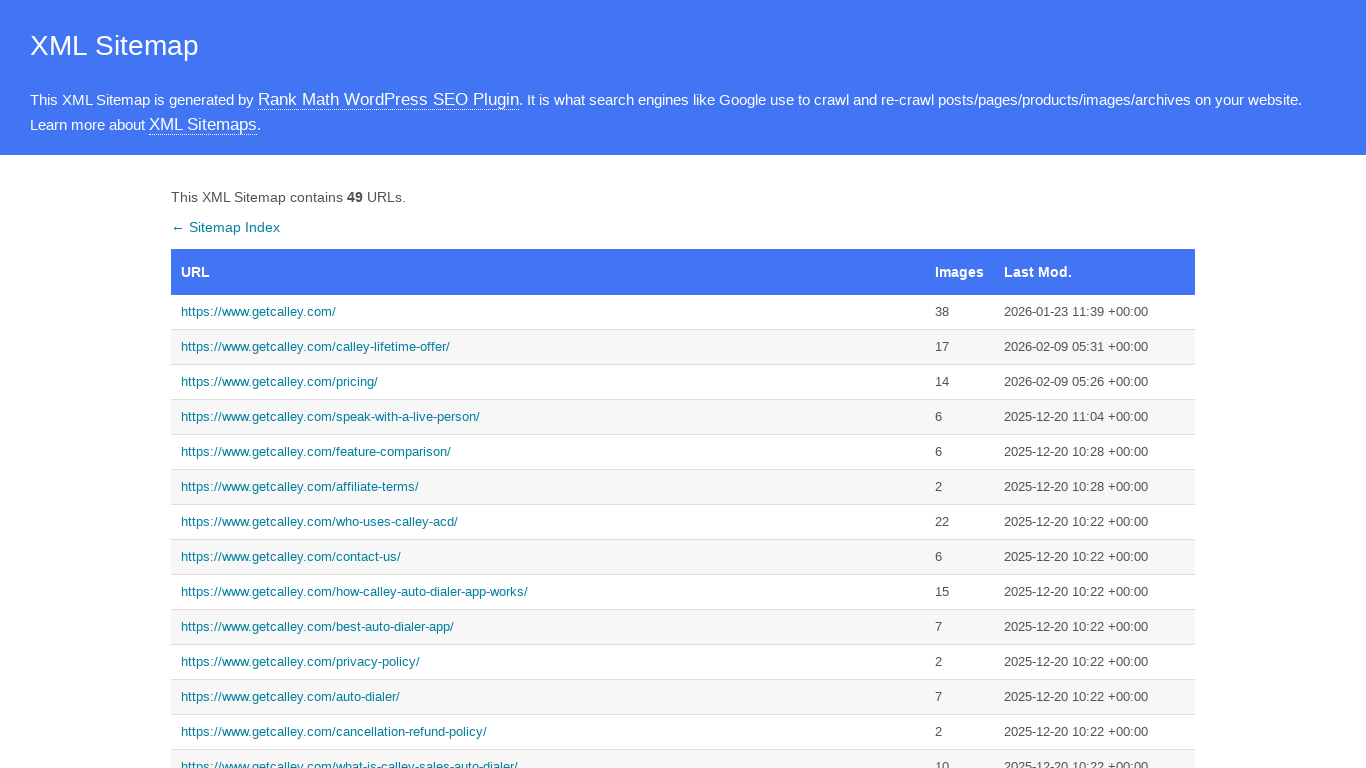

Clicked on call from browser page link at (548, 384) on xpath=//a[text()='https://www.getcalley.com/calley-call-from-browser/']
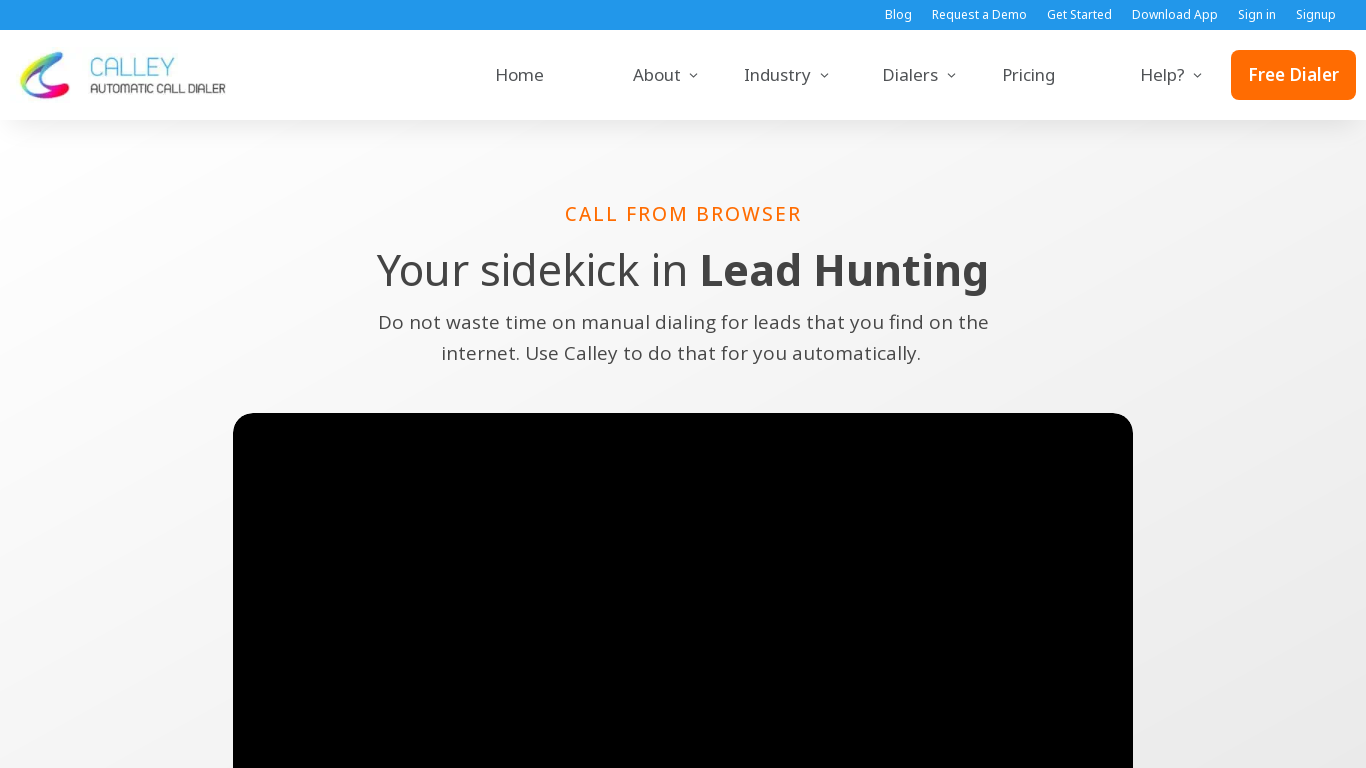

Call from browser page loaded
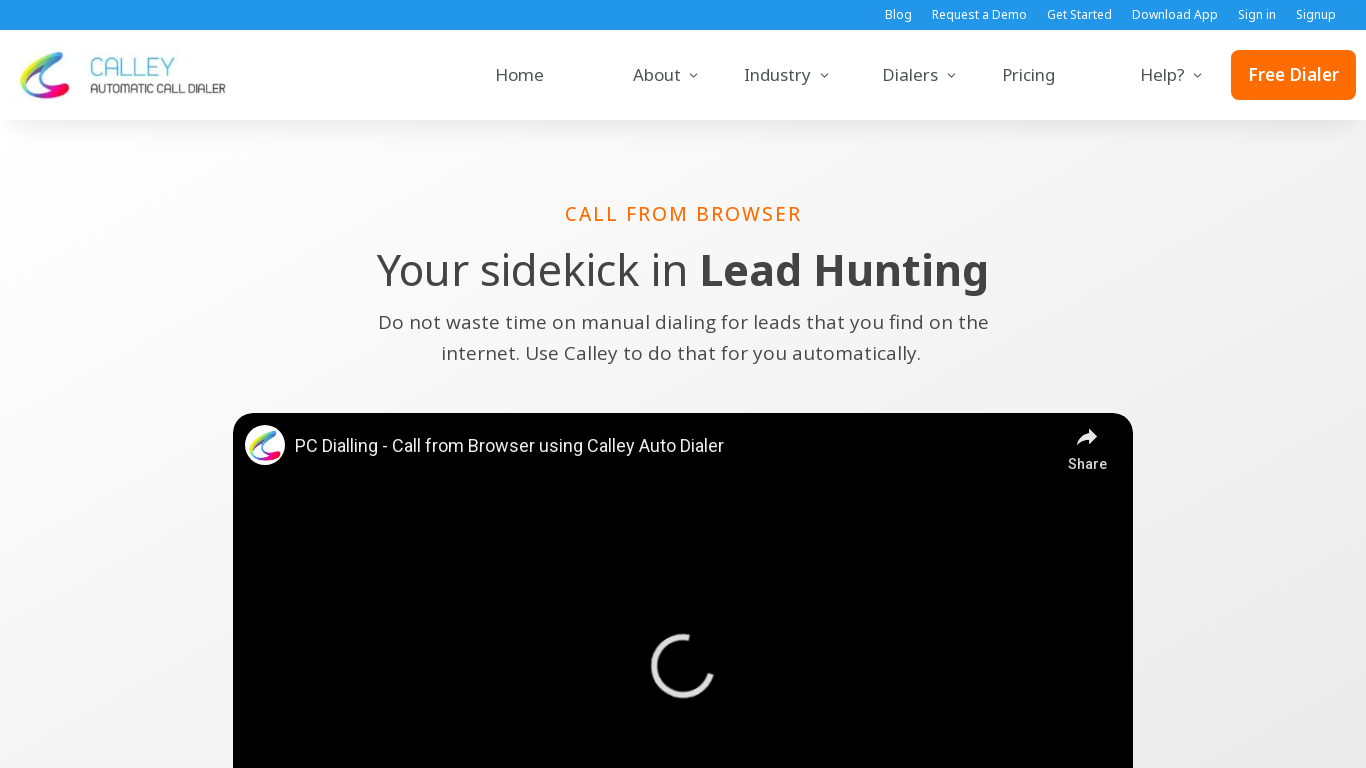

Navigated back to sitemap
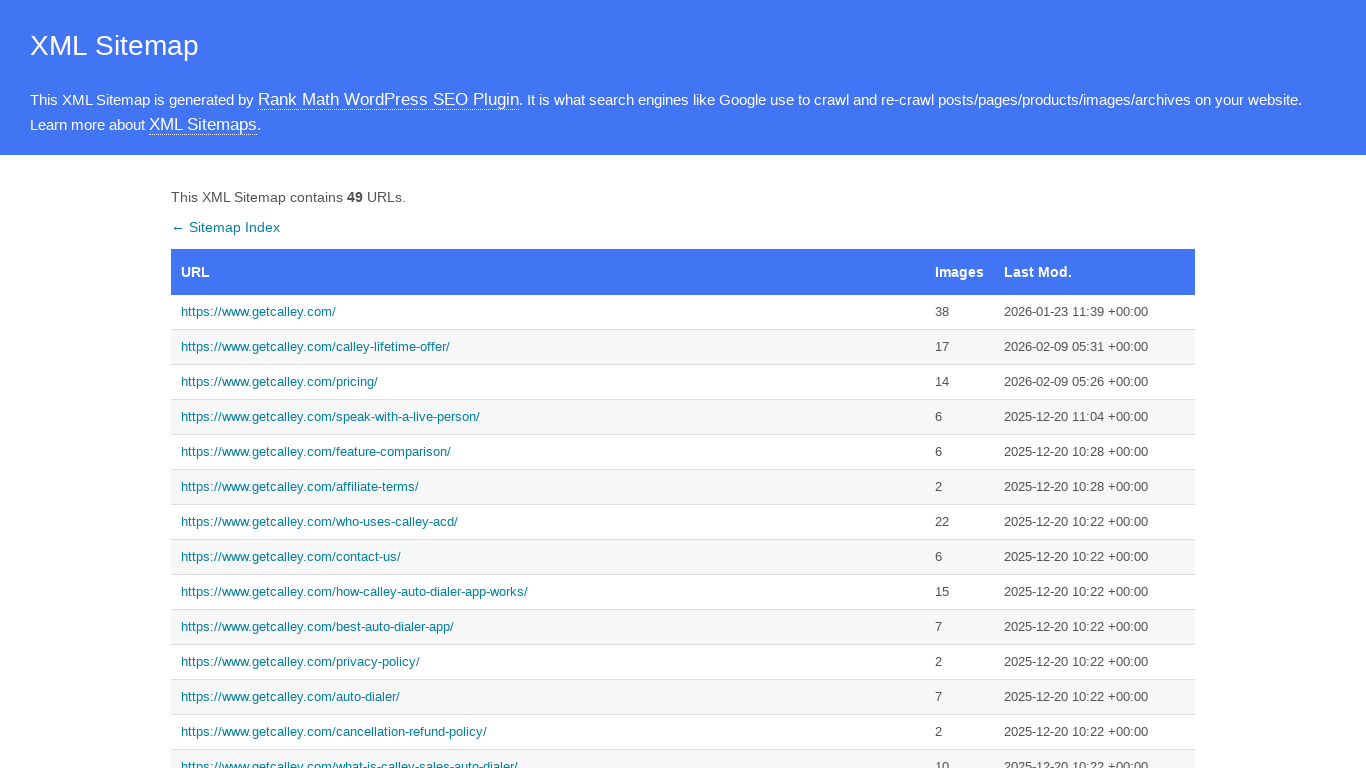

Sitemap page loaded
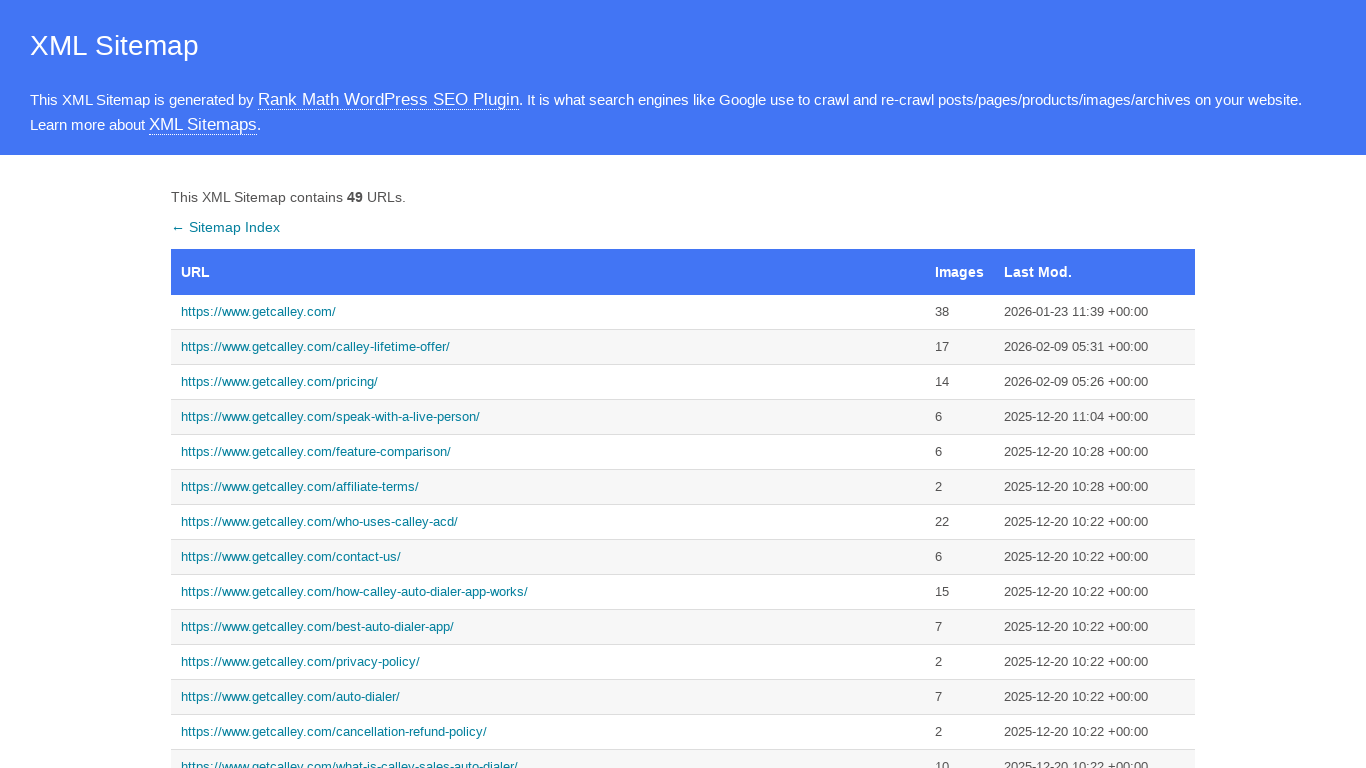

Clicked on pro features page link at (548, 384) on xpath=//a[text()='https://www.getcalley.com/calley-pro-features/']
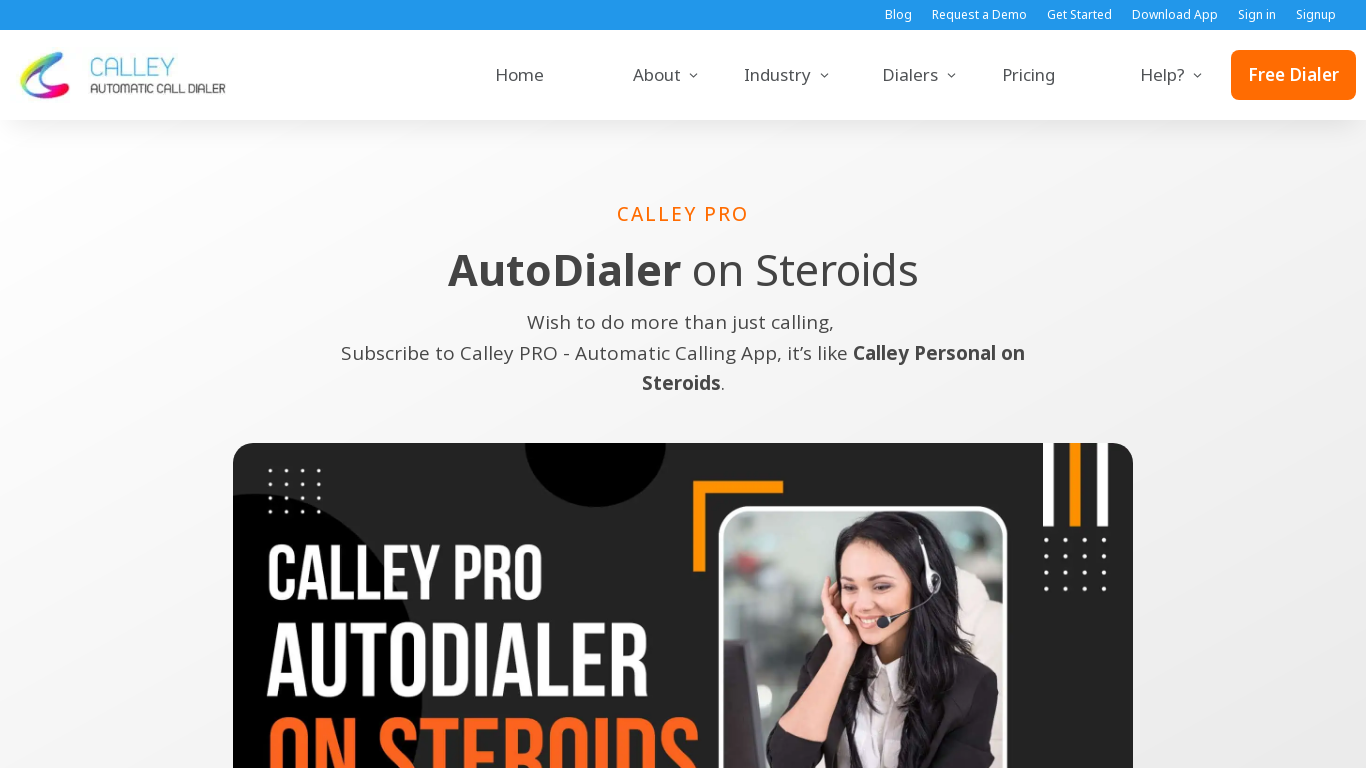

Pro features page loaded
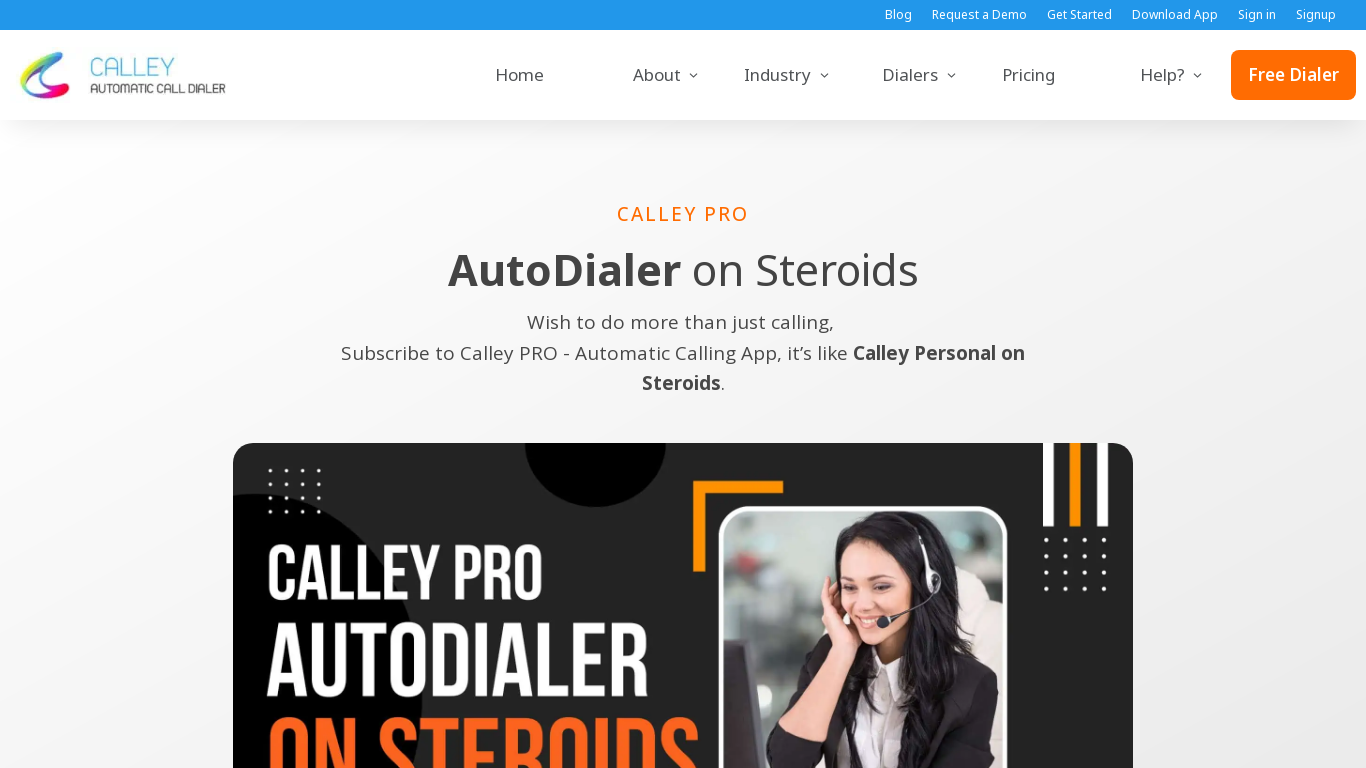

Navigated back to sitemap
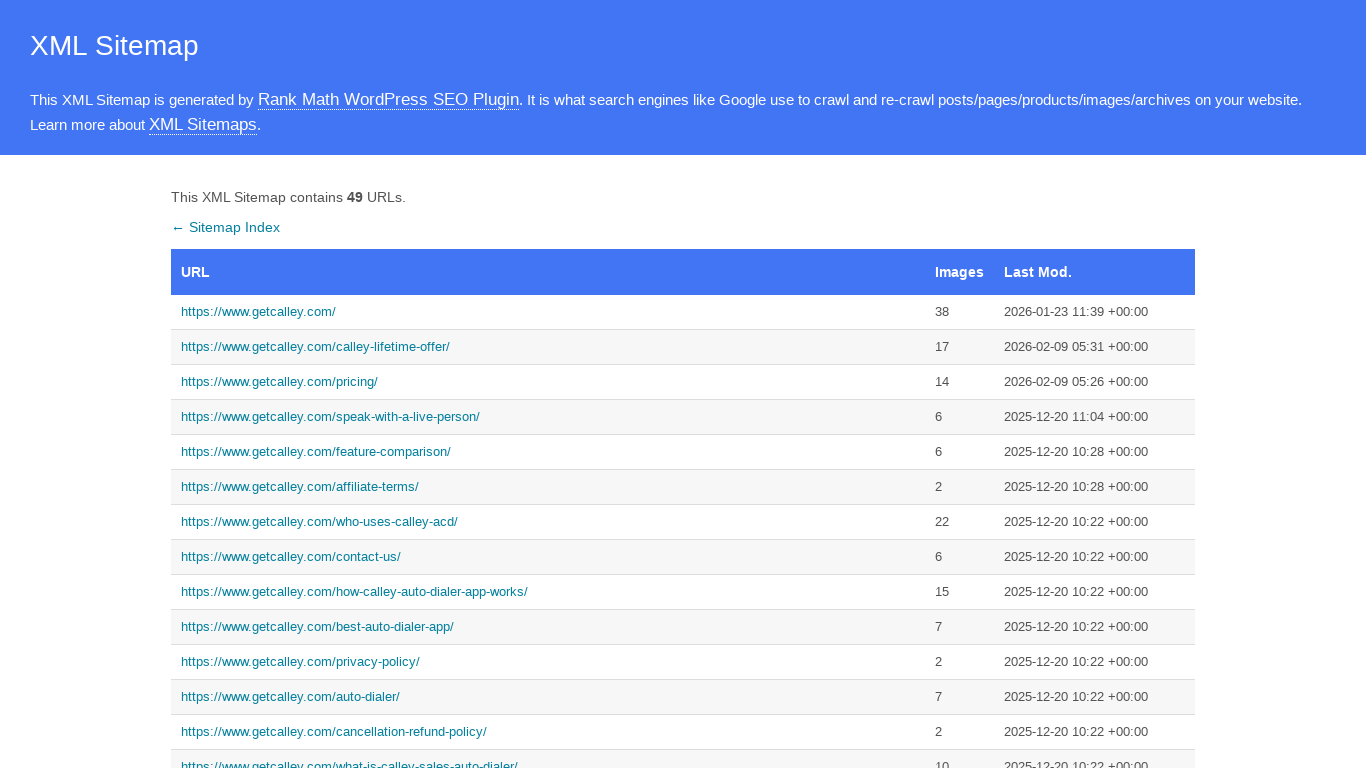

Sitemap page loaded
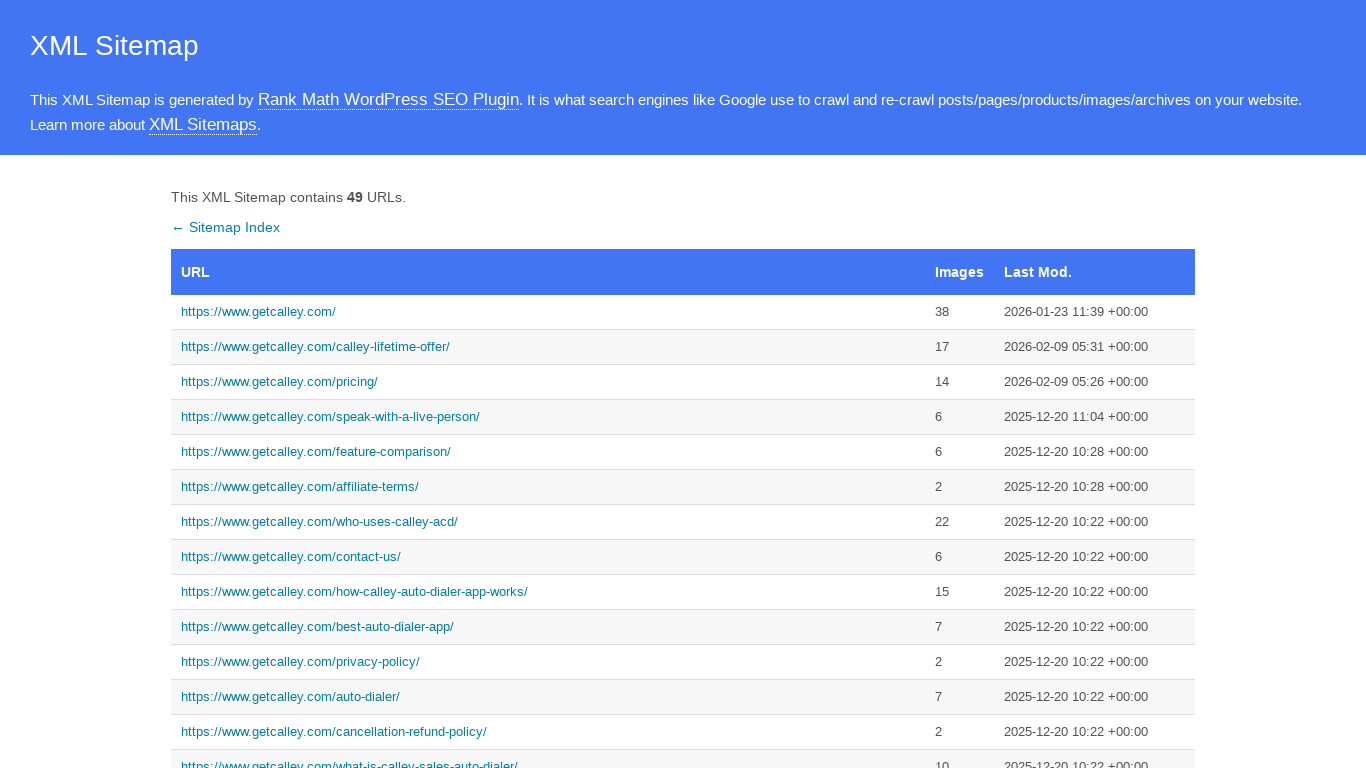

Clicked on best auto dialer app page link at (548, 627) on xpath=//a[text()='https://www.getcalley.com/best-auto-dialer-app/']
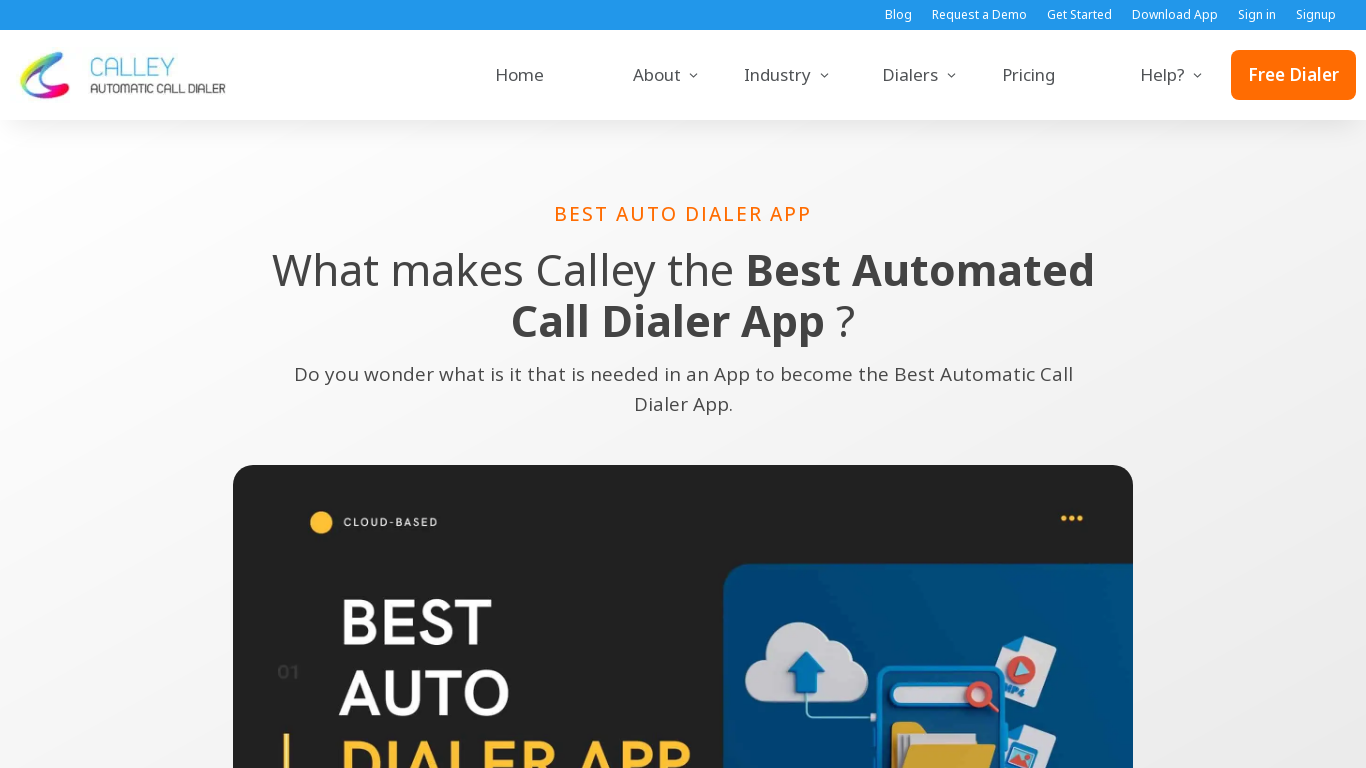

Best auto dialer app page loaded
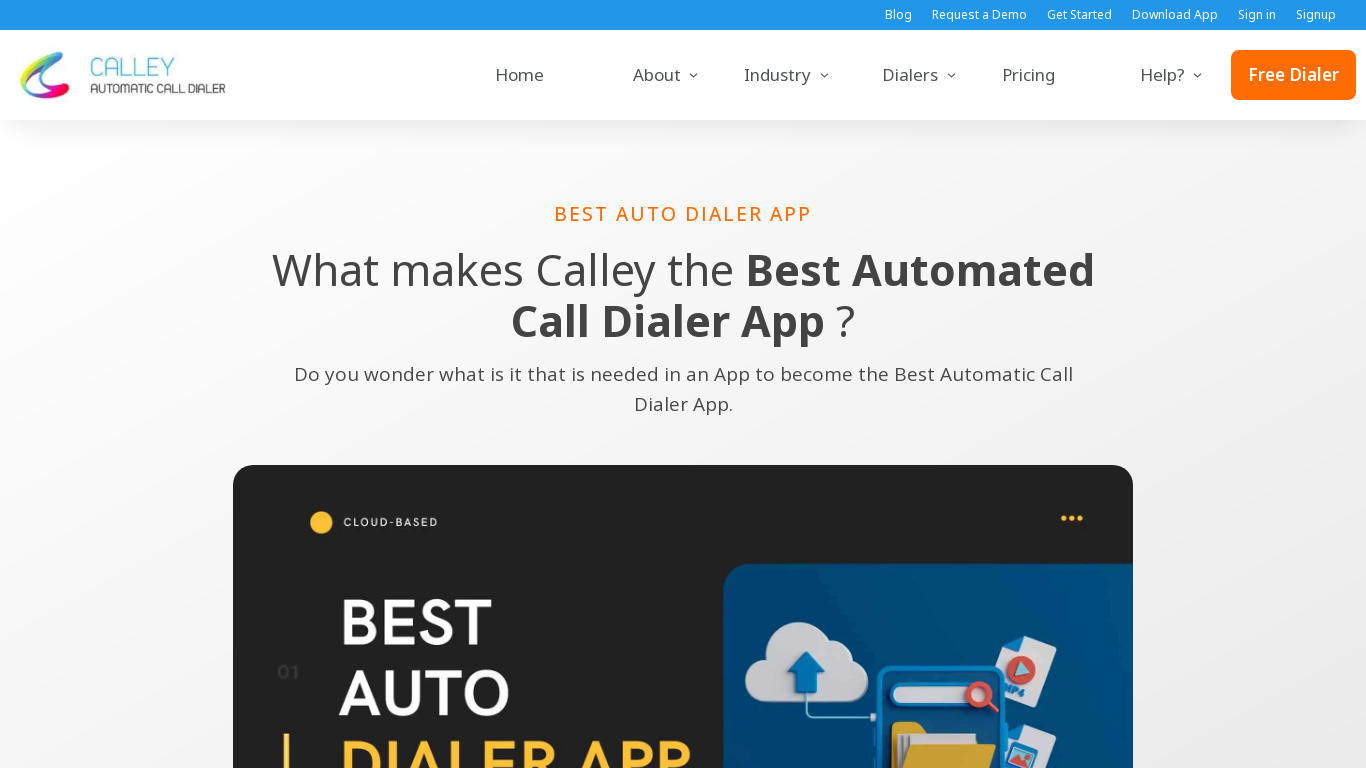

Navigated back to sitemap
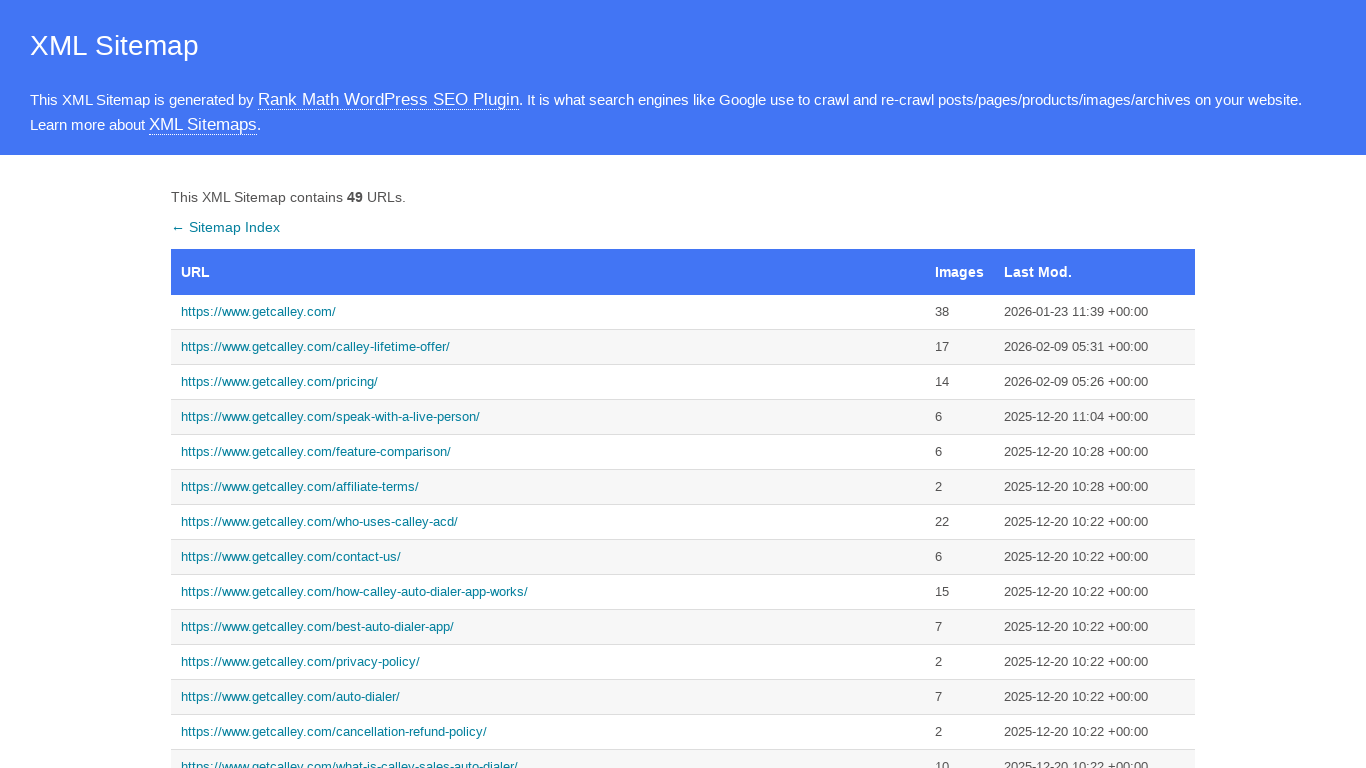

Sitemap page loaded
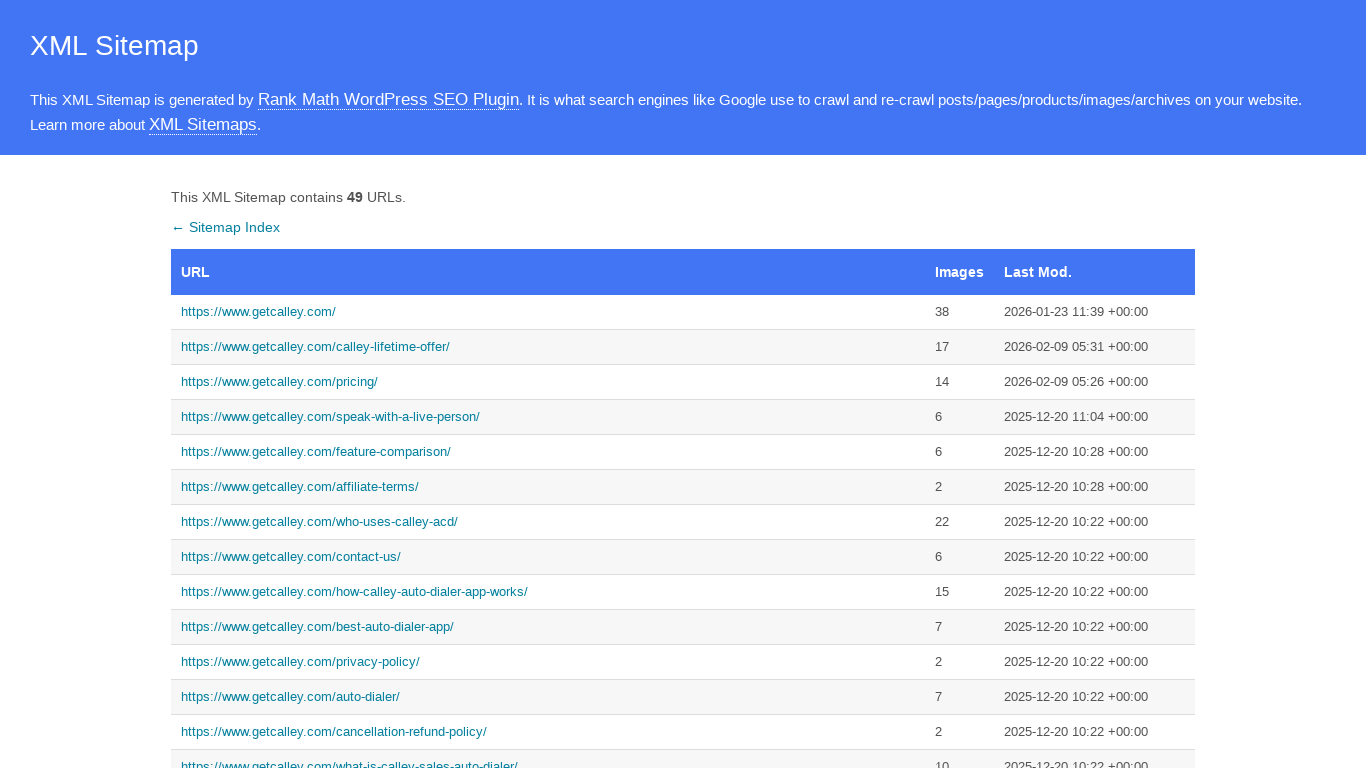

Clicked on how calley works page link at (548, 592) on xpath=//a[text()='https://www.getcalley.com/how-calley-auto-dialer-app-works/']
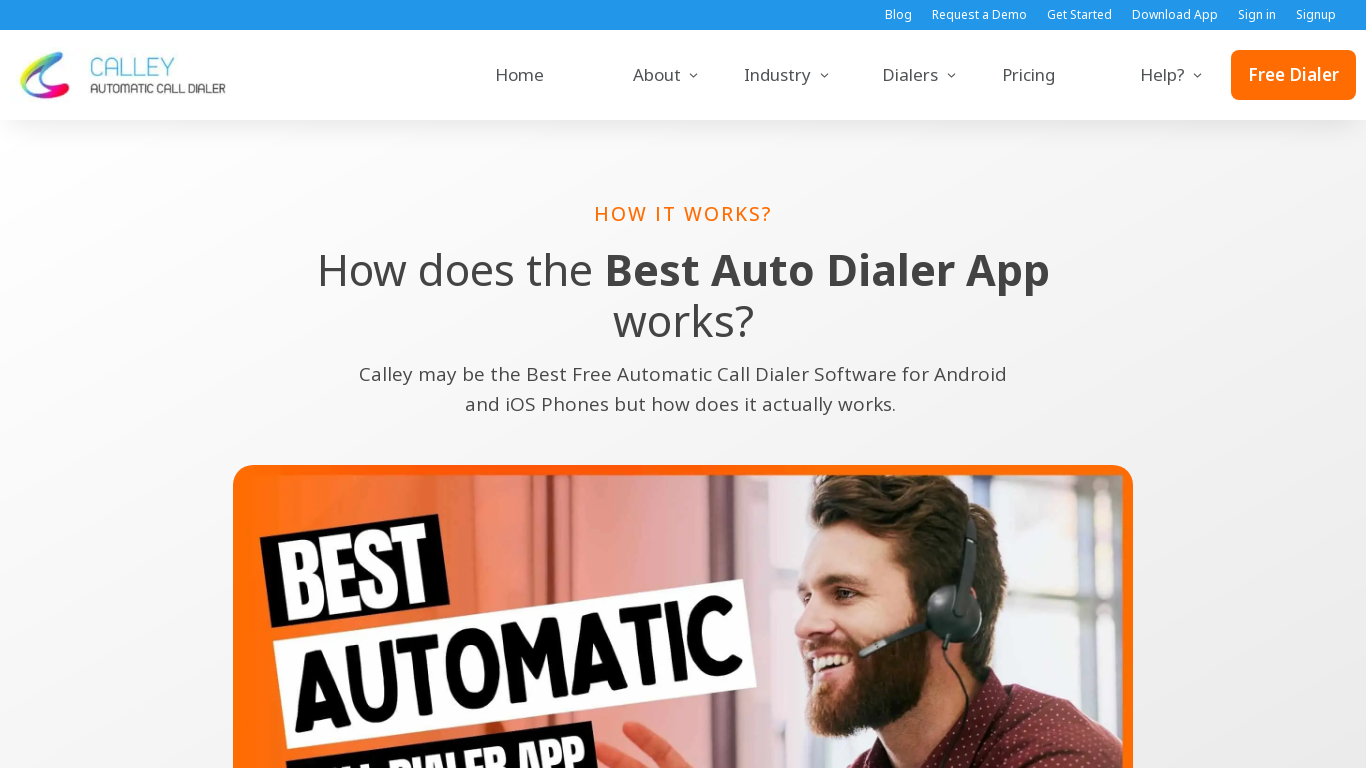

How calley works page loaded
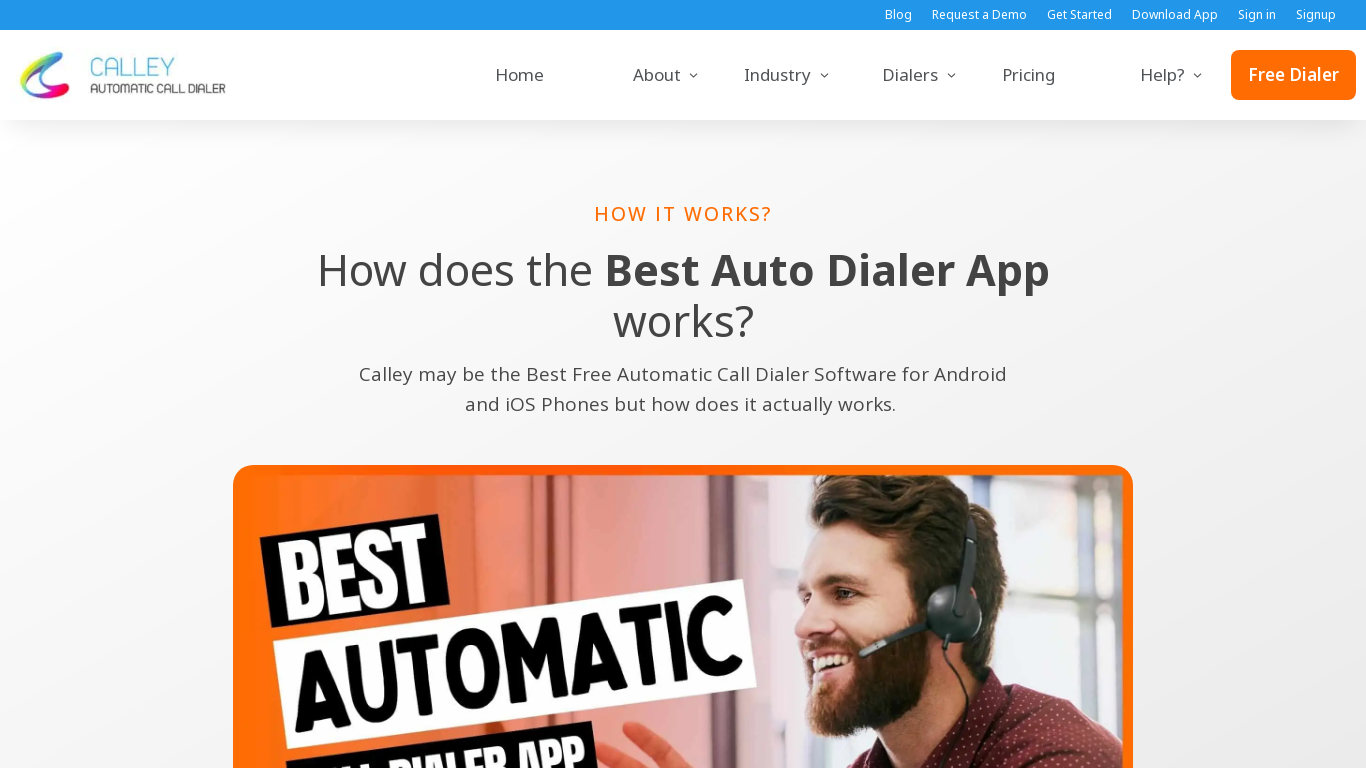

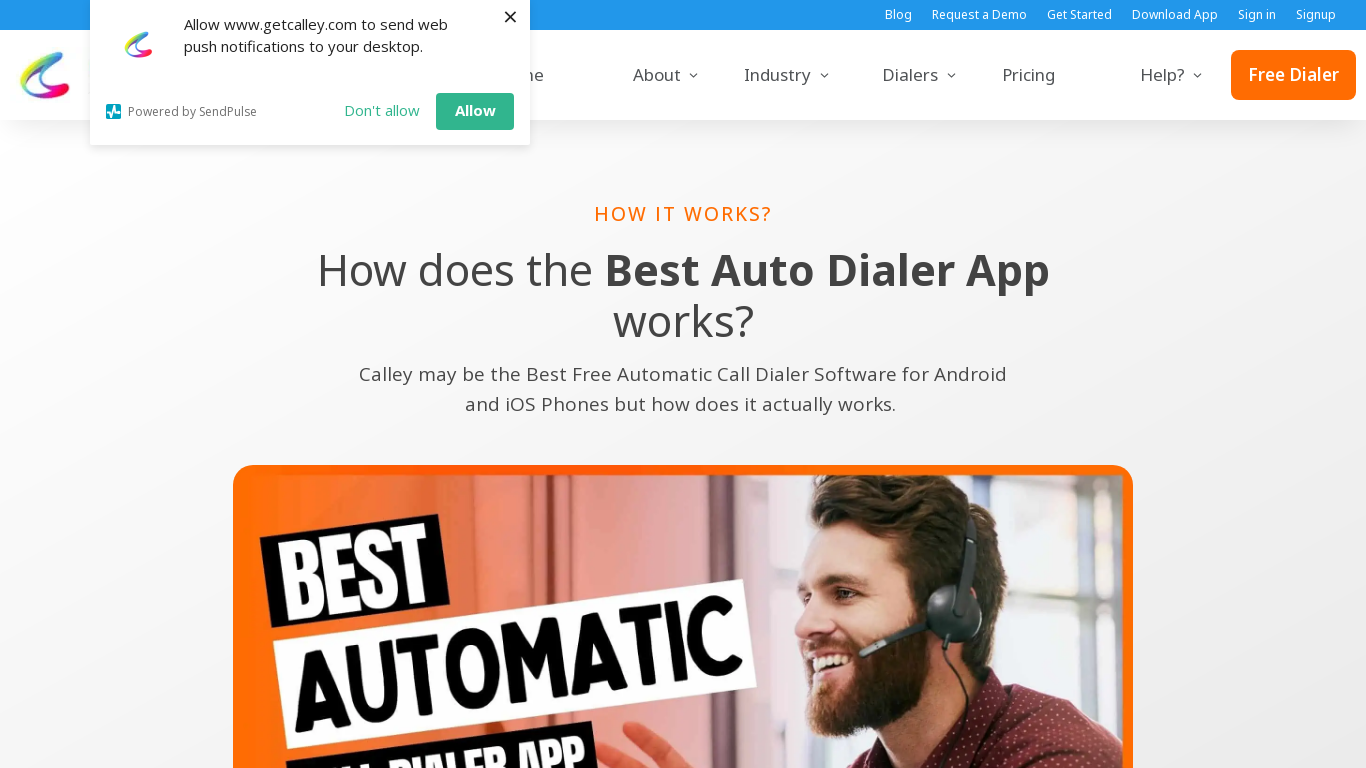